Navigates to the contact page by clicking the eighth menu item

Starting URL: https://pokerground.com/

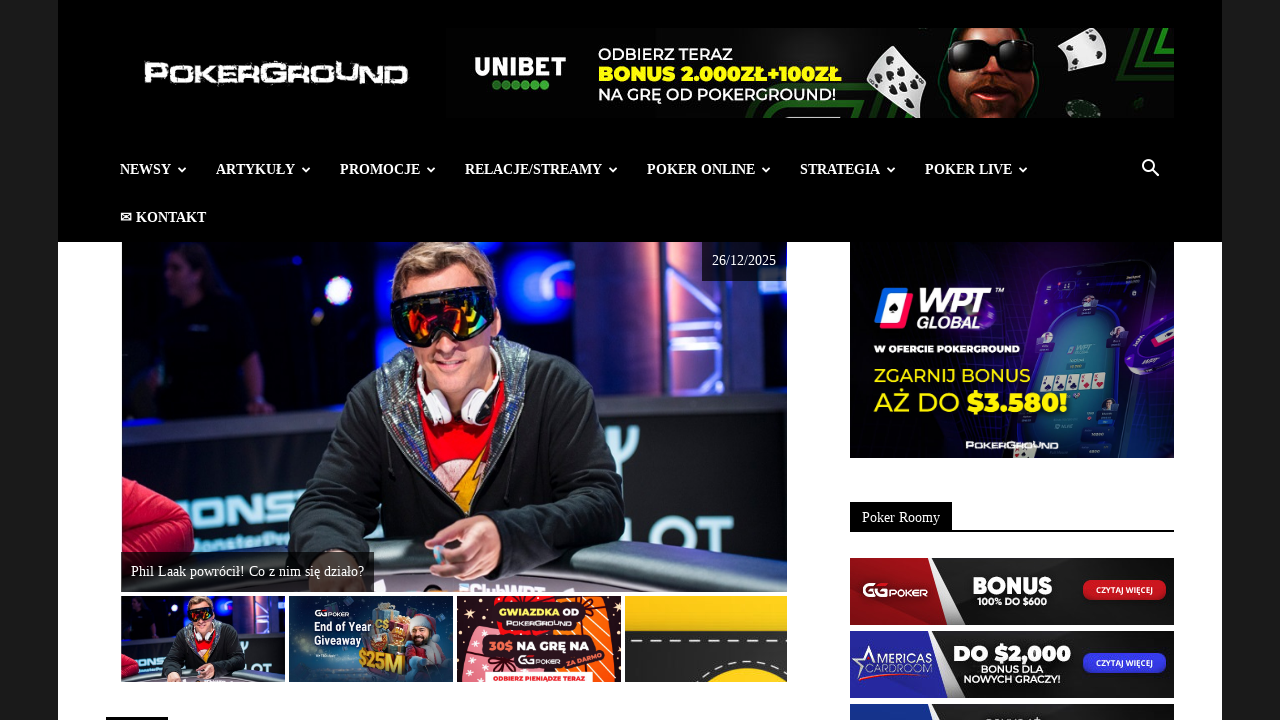

Clicked the eighth menu item to navigate to the contact page at (163, 218) on li.td-menu-item:nth-child(8) > a:nth-child(1)
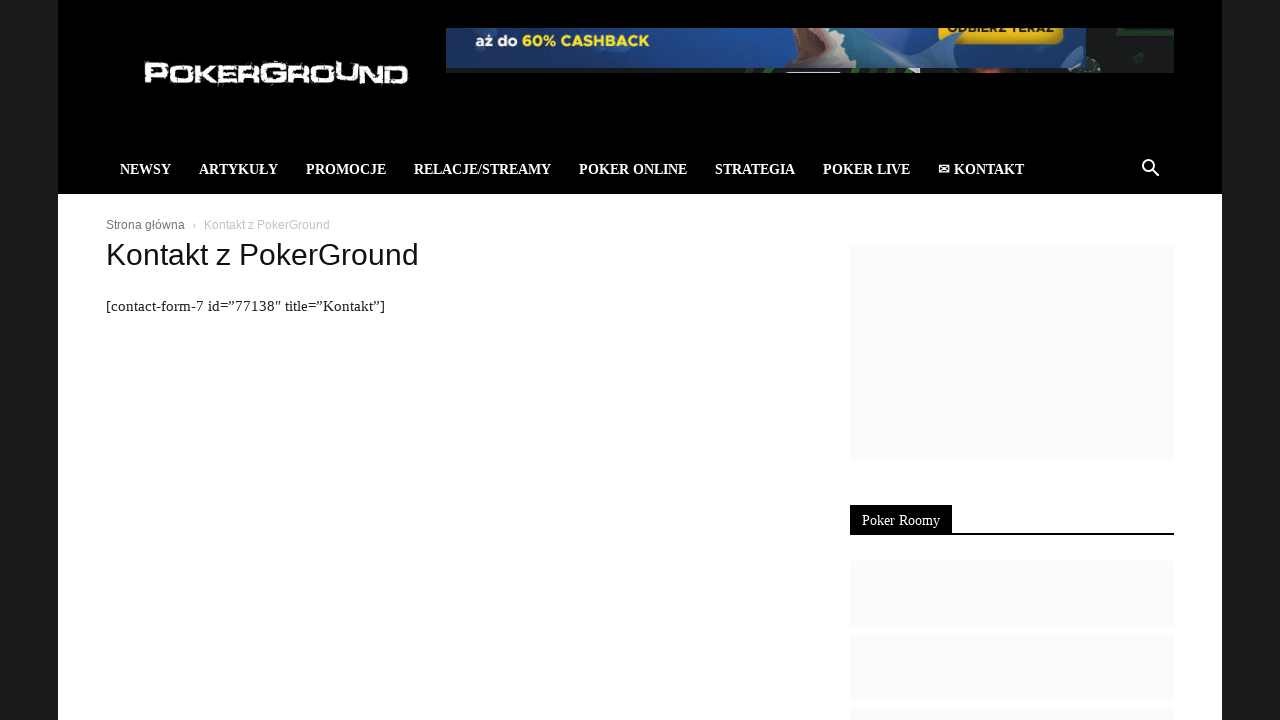

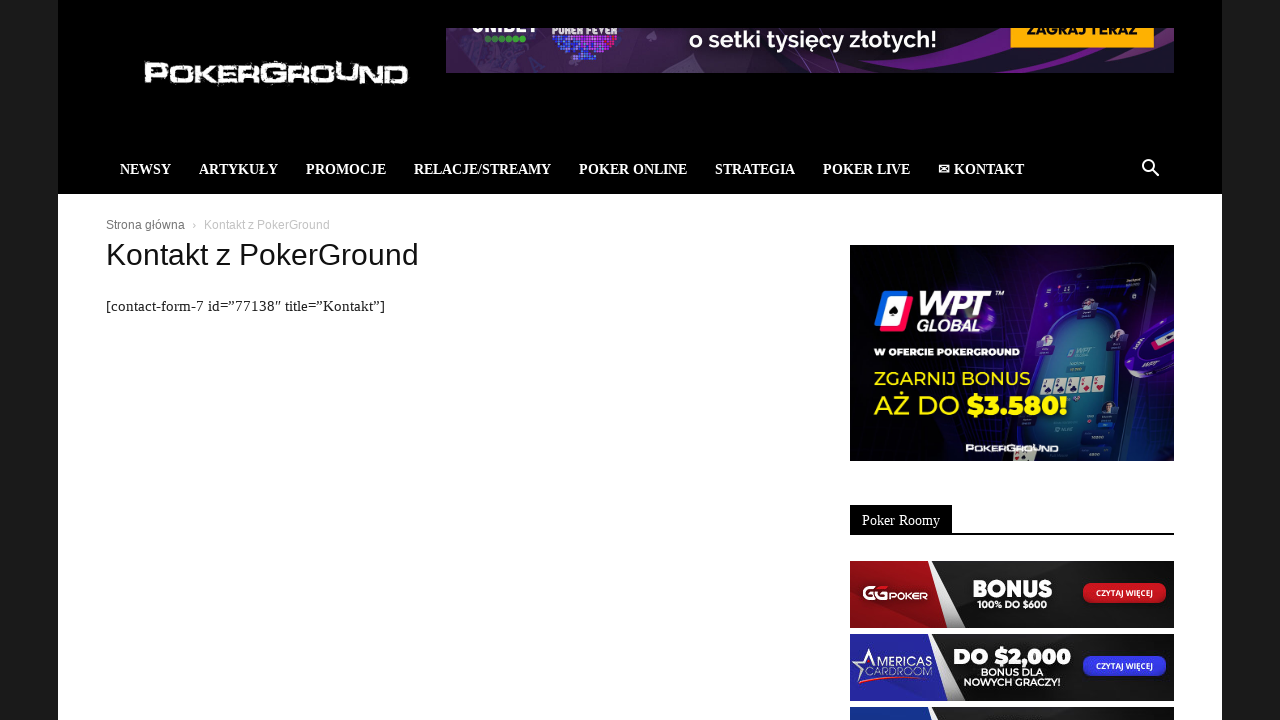